Tests JavaScript confirm dialog by clicking button to trigger confirm and accepting it

Starting URL: https://the-internet.herokuapp.com/javascript_alerts

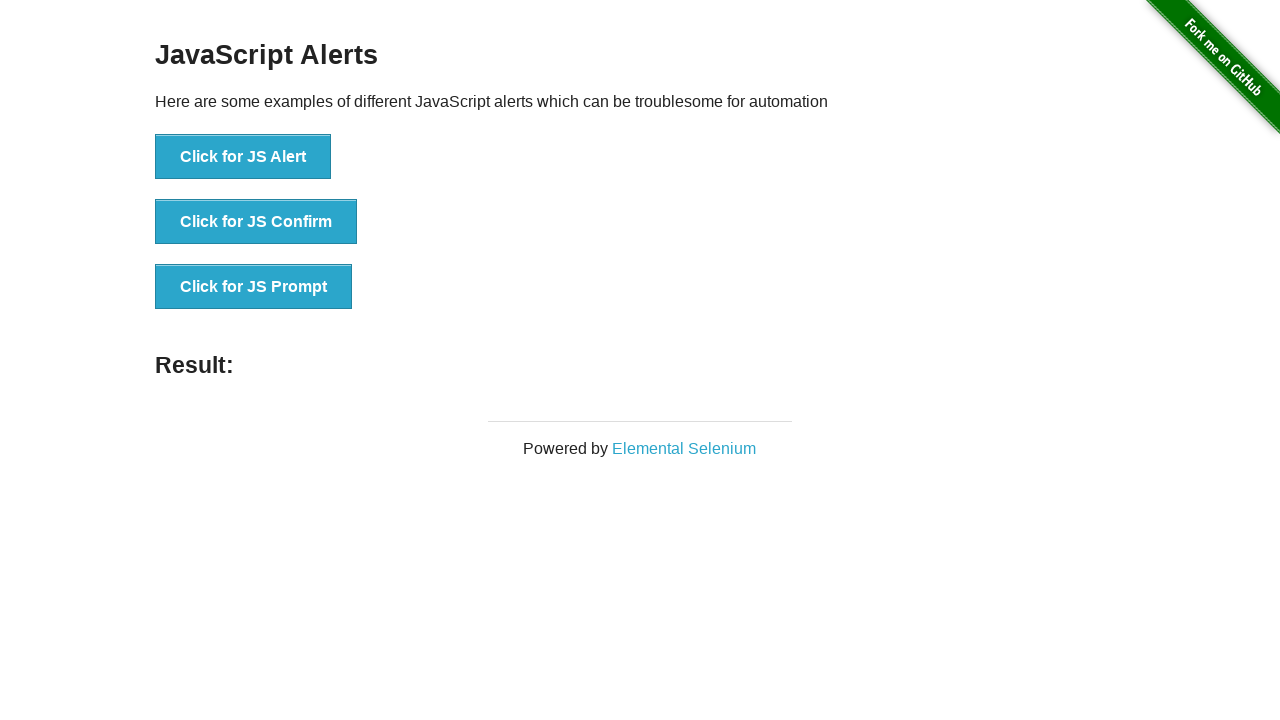

Clicked button to trigger JavaScript confirm dialog at (256, 222) on button[onclick='jsConfirm()']
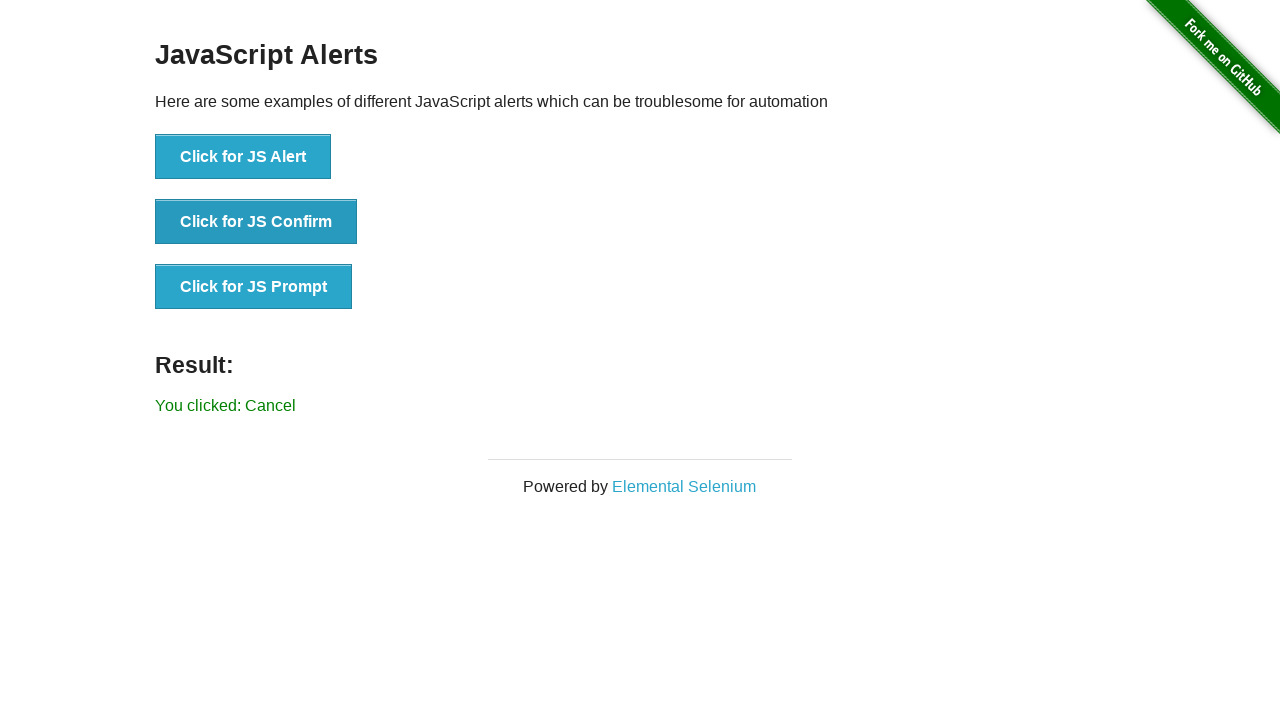

Set up dialog handler to accept confirm dialog
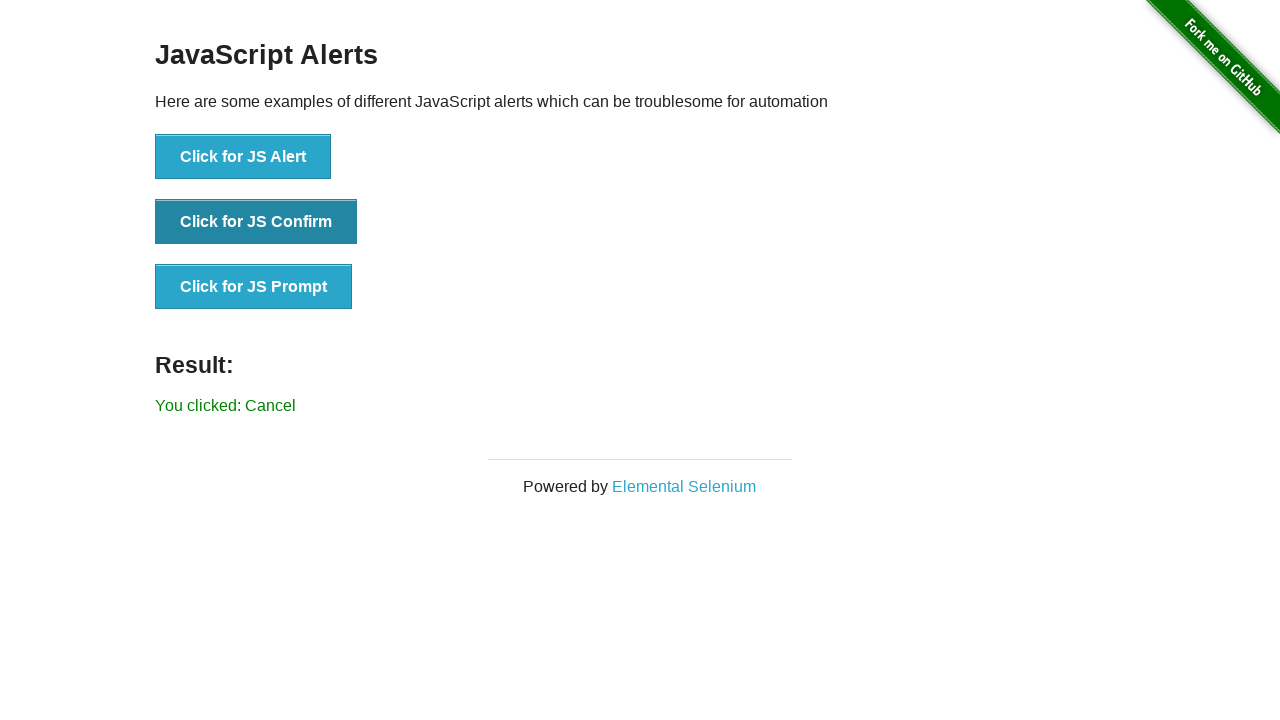

Verified result text appeared after accepting confirm dialog
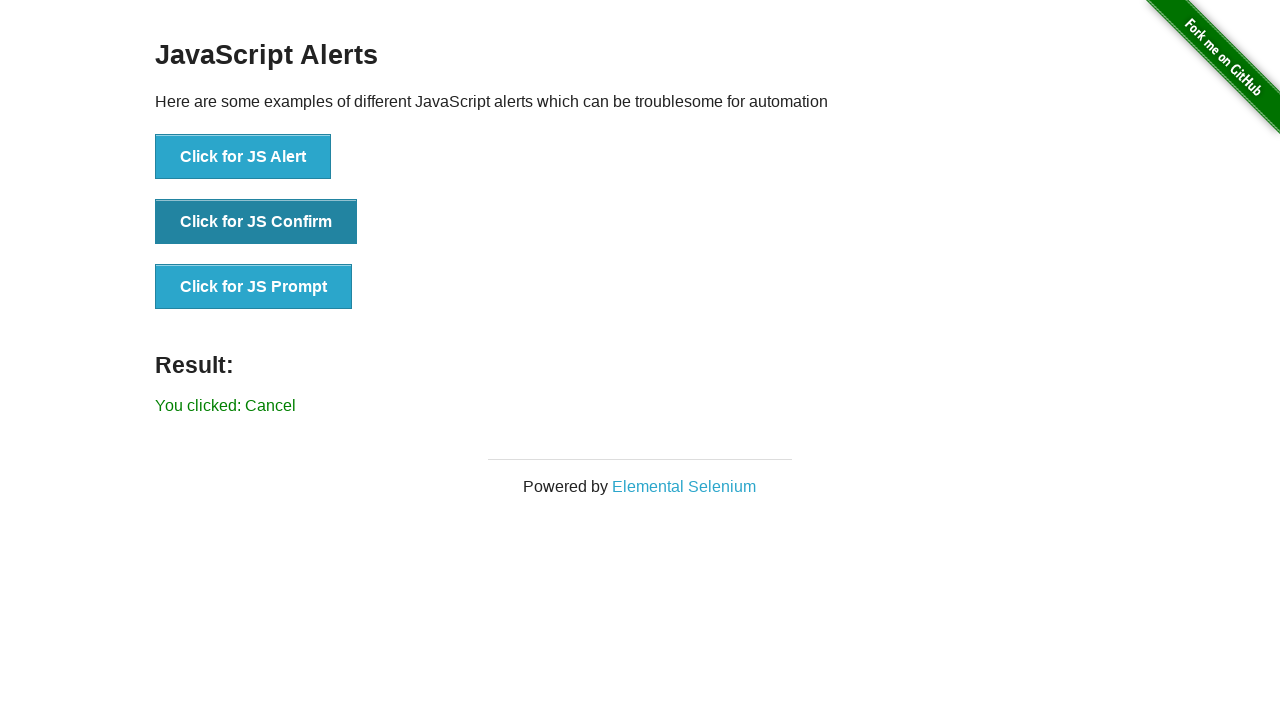

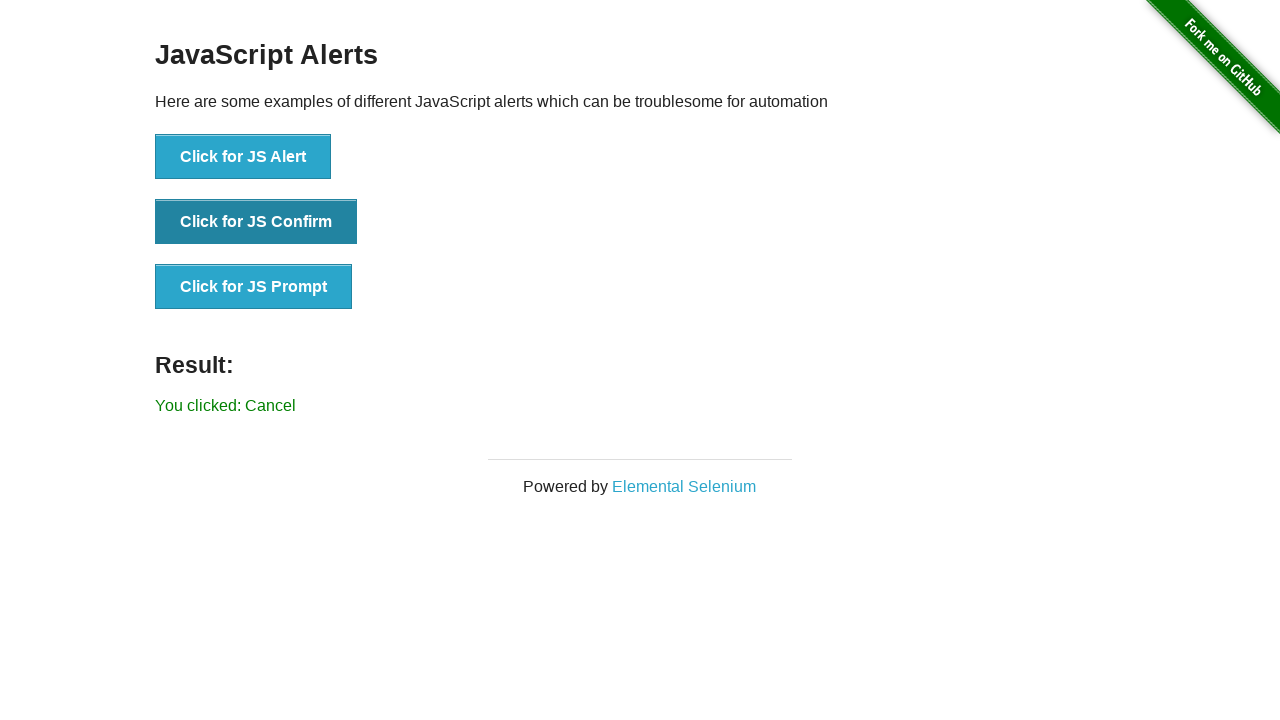